Tests browser window/tab handling by clicking a button that opens a new tab, switching to the new tab, verifying content is displayed, then closing the tab and switching back to the parent window.

Starting URL: https://demoqa.com/browser-windows

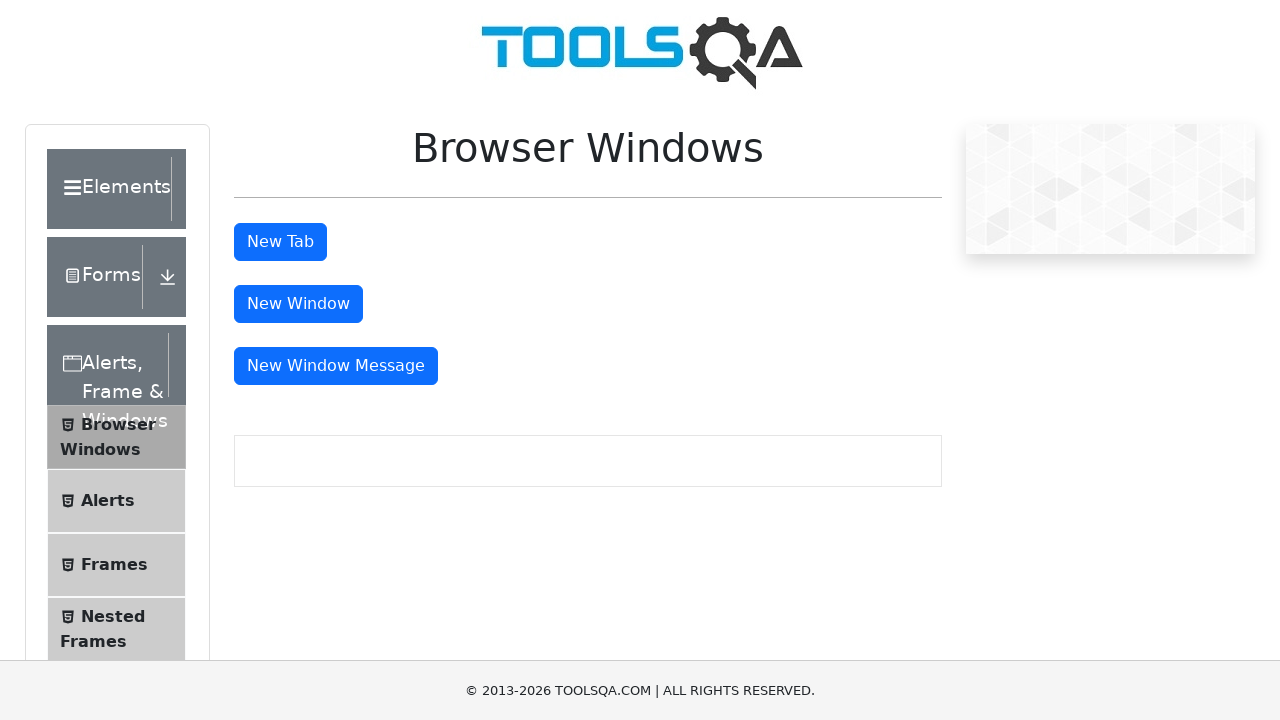

Clicked button to open new tab at (280, 242) on button#tabButton
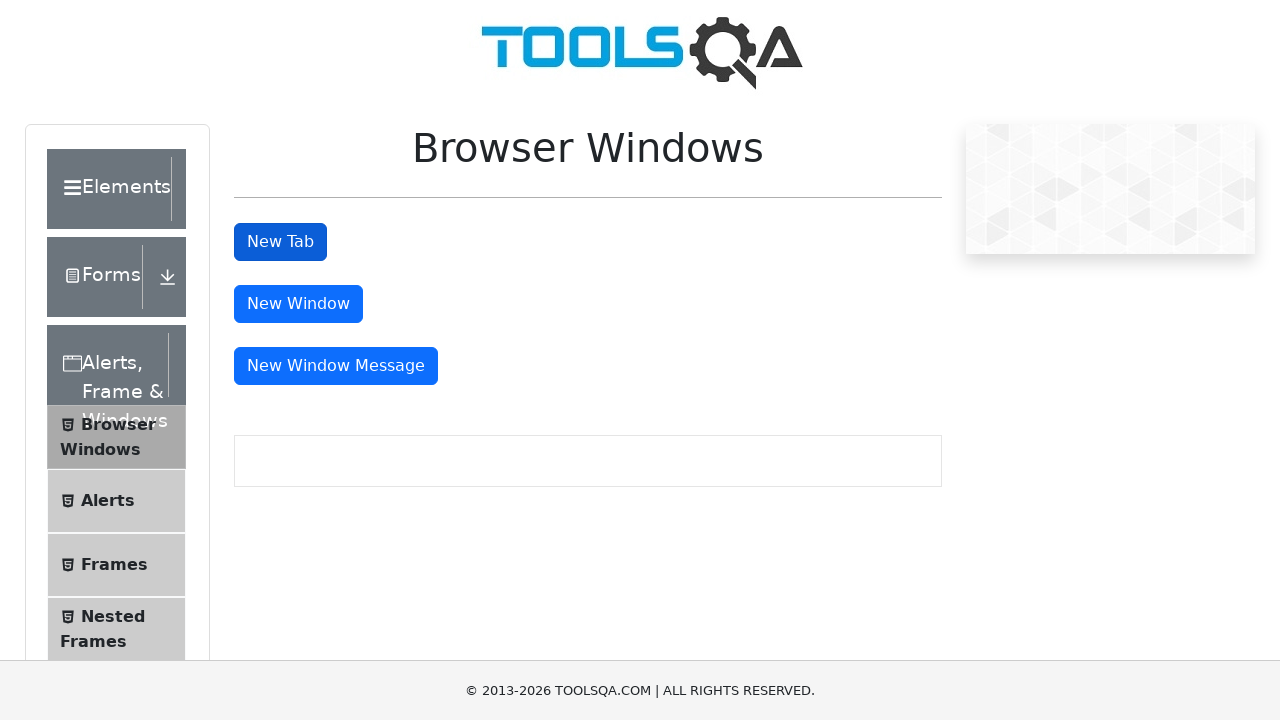

New tab opened and reference captured
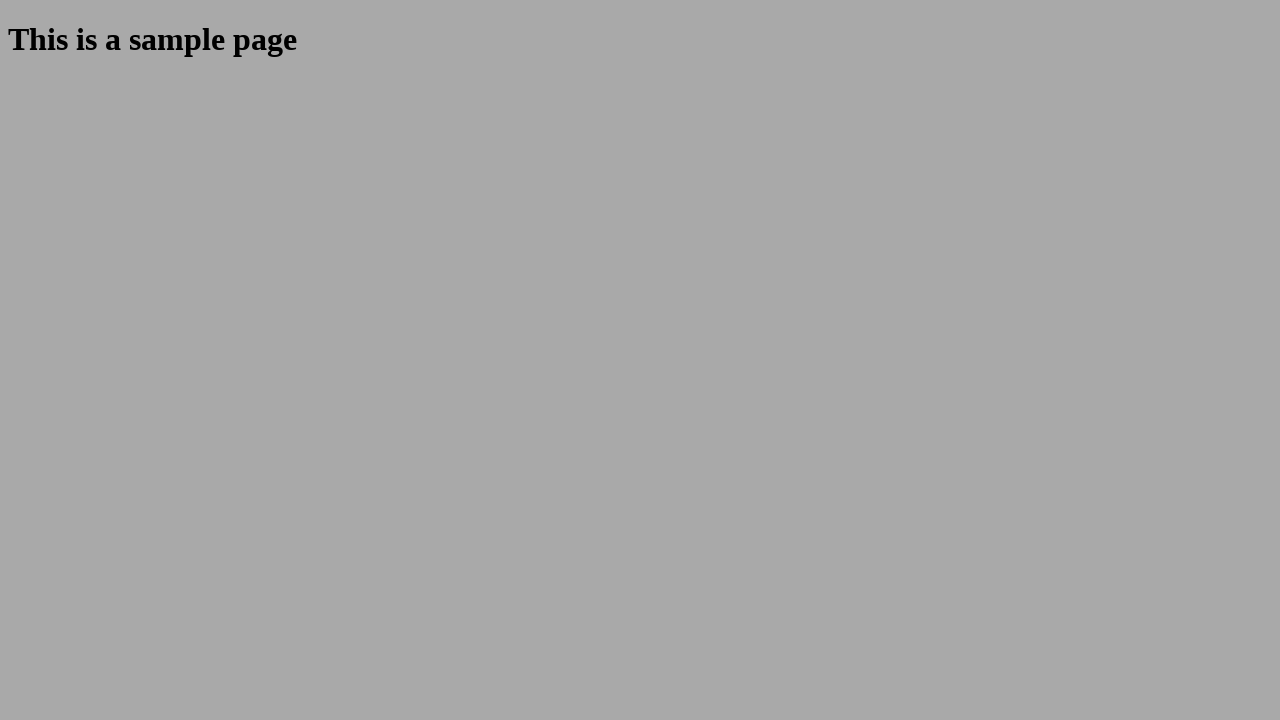

New tab finished loading
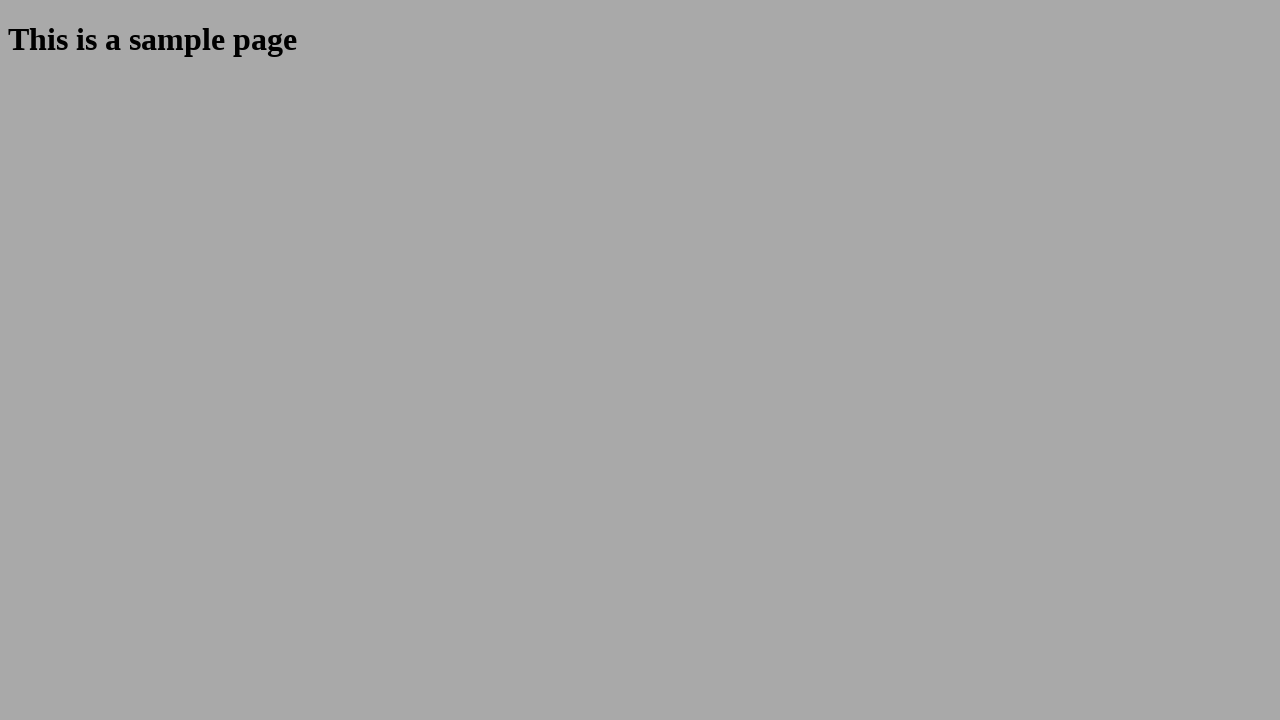

Verified sample heading is displayed in new tab
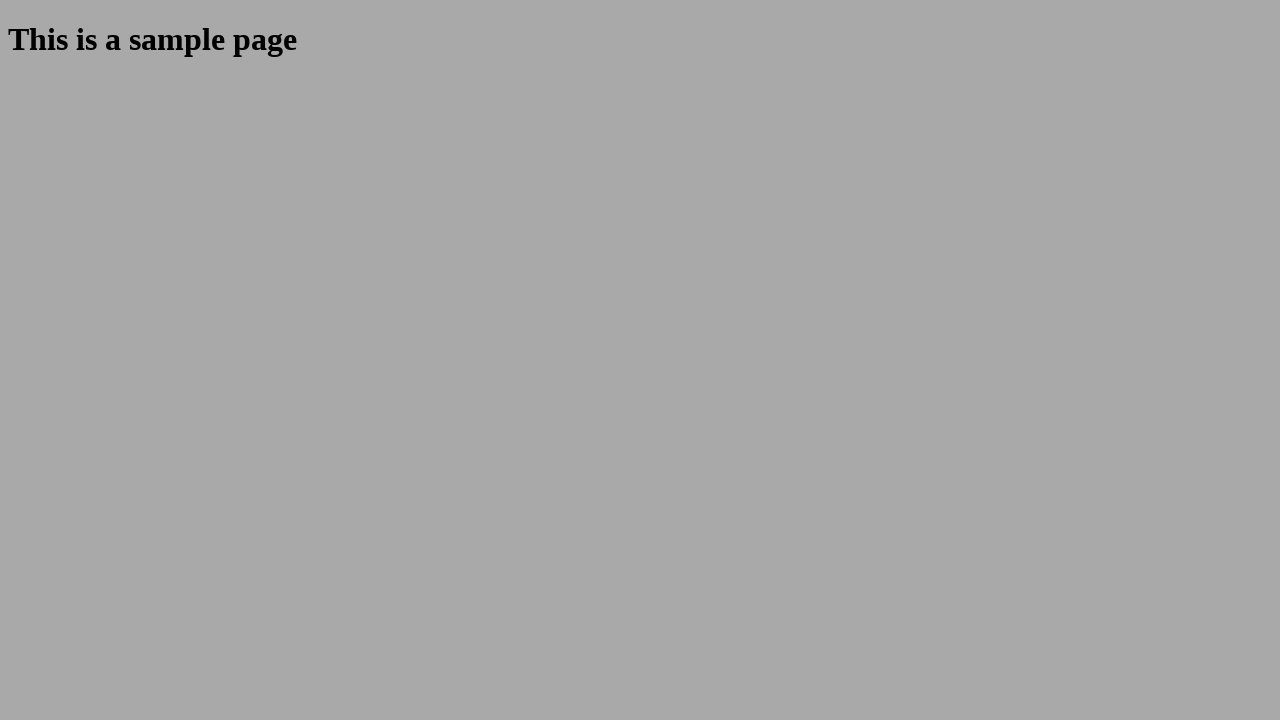

Closed the new tab
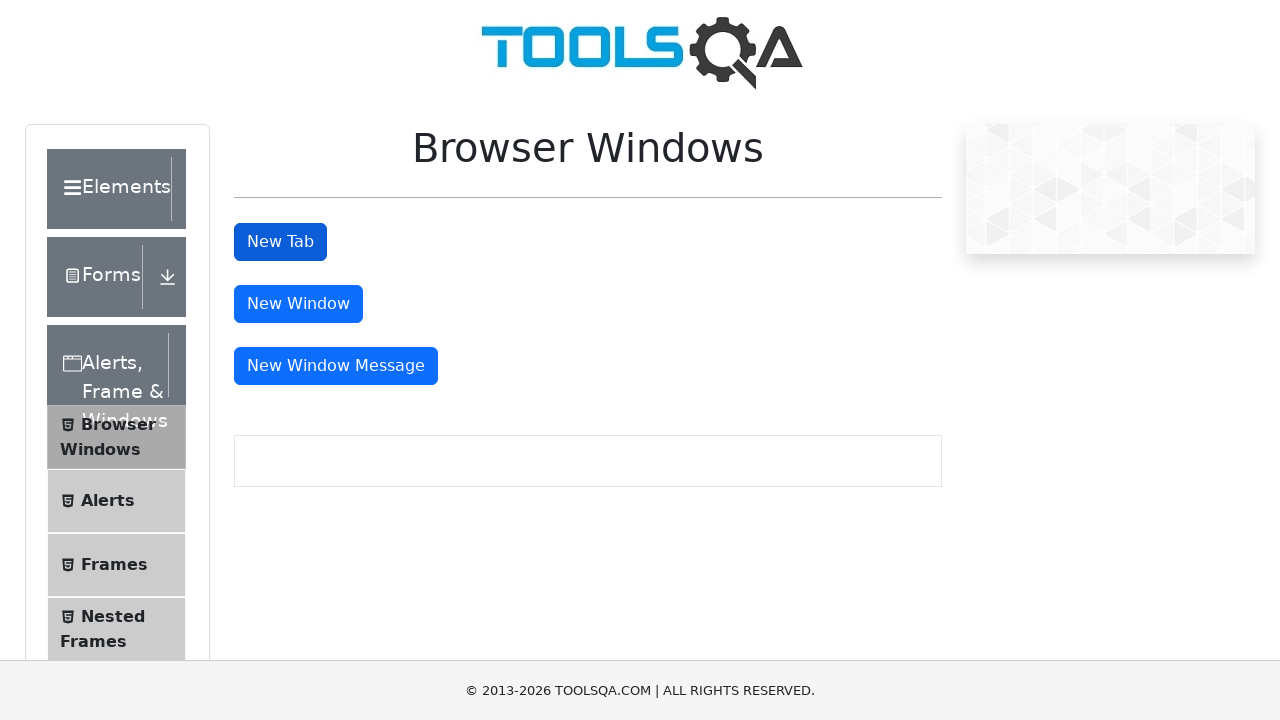

Verified return to original page with tab button visible
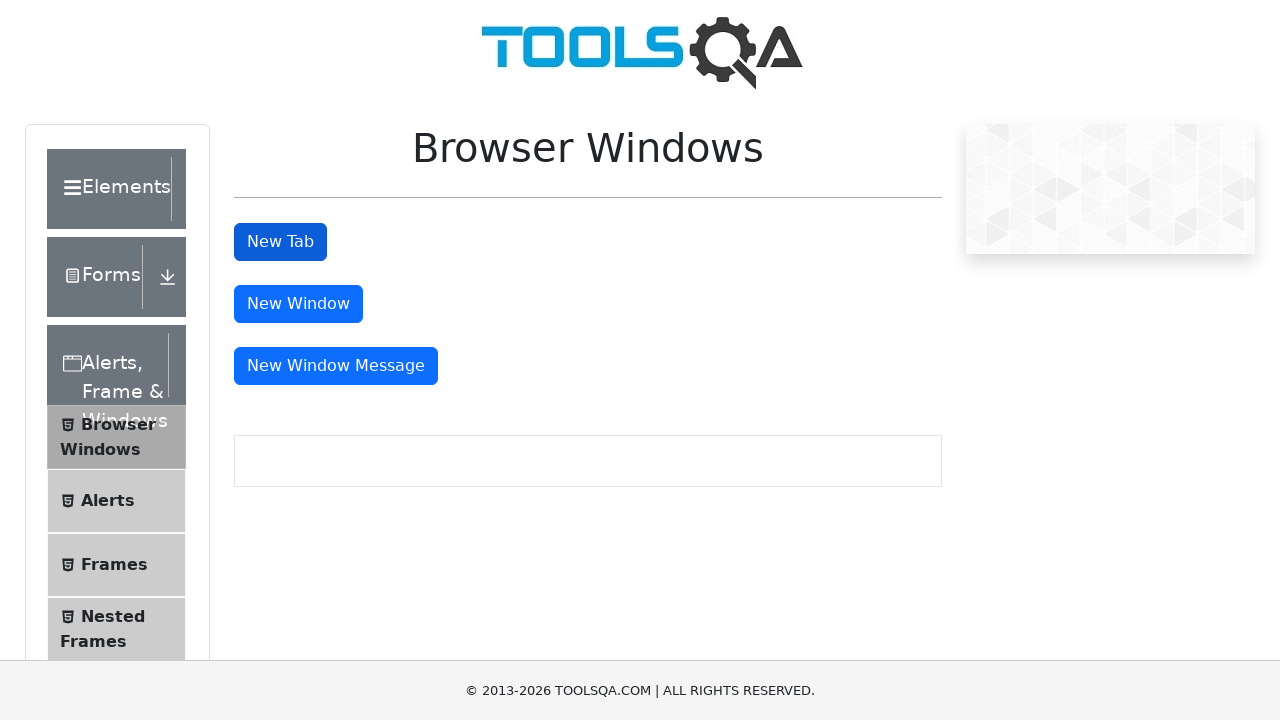

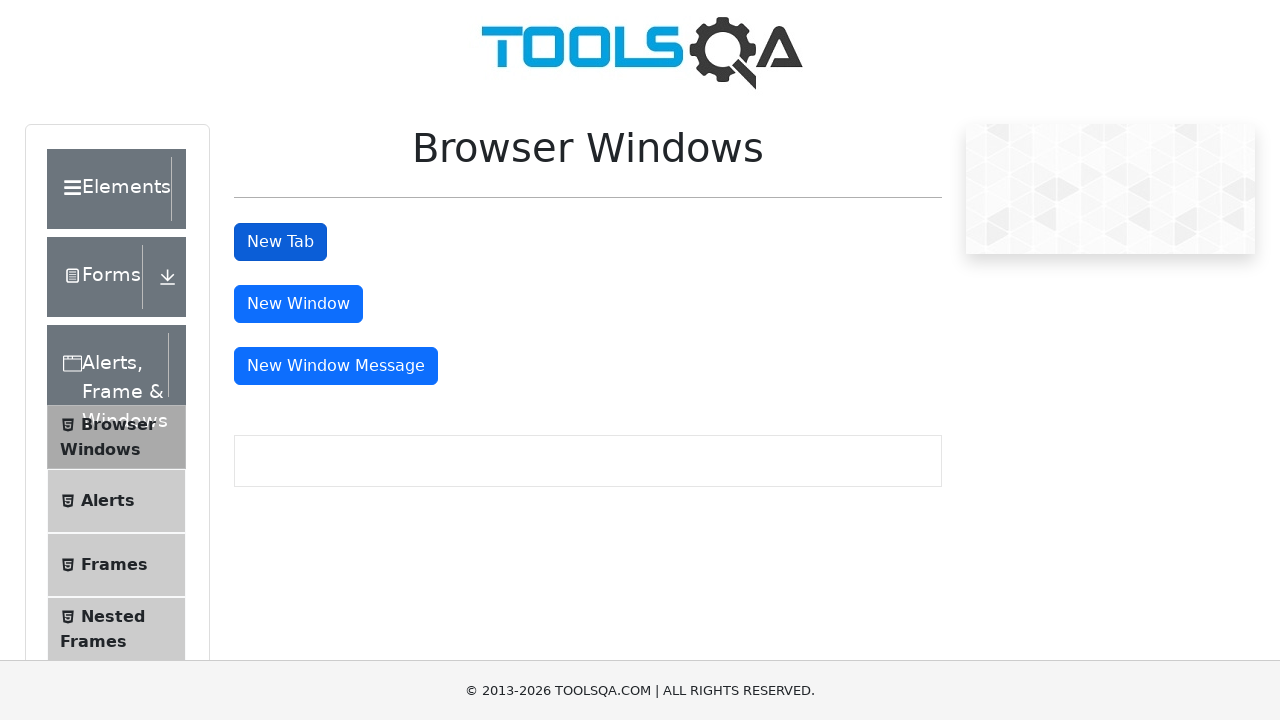